Tests the small modal dialog functionality by navigating to the Modal Dialogs section, opening the small modal, verifying its title and body text, then closing it.

Starting URL: https://demoqa.com/

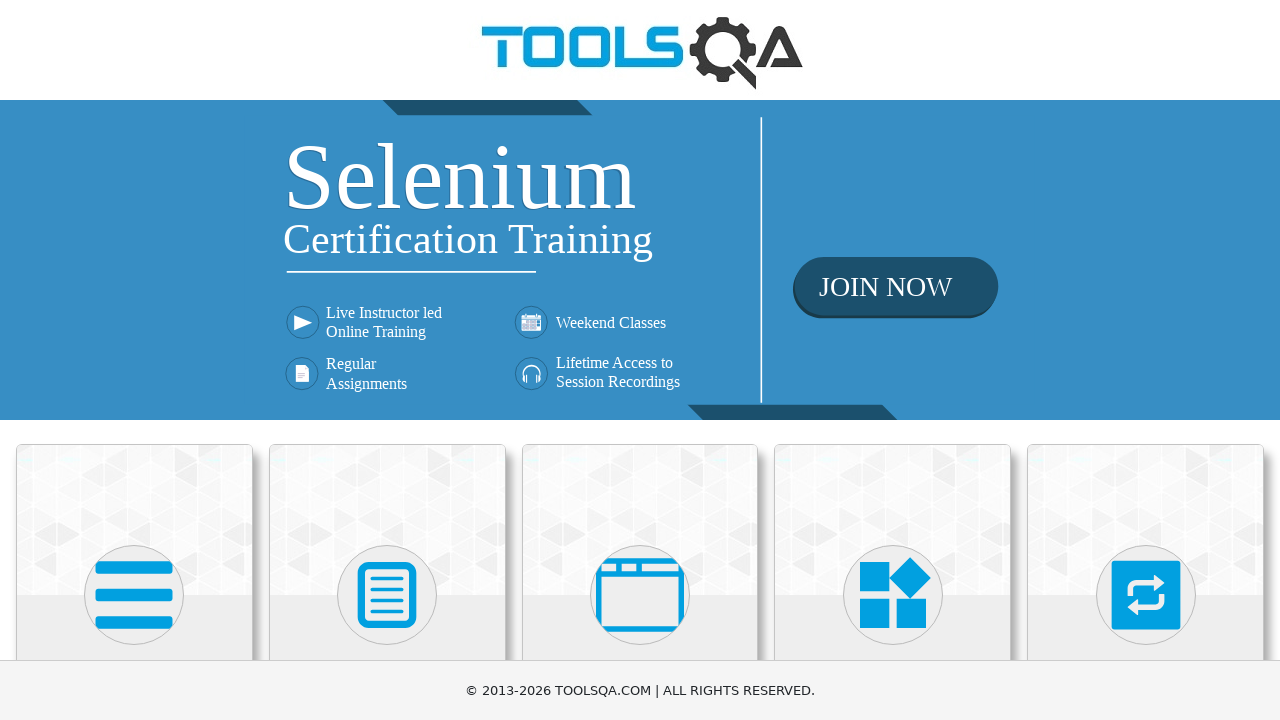

Clicked on 'Alerts, Frame & Windows' section at (640, 360) on xpath=//h5[text()='Alerts, Frame & Windows']
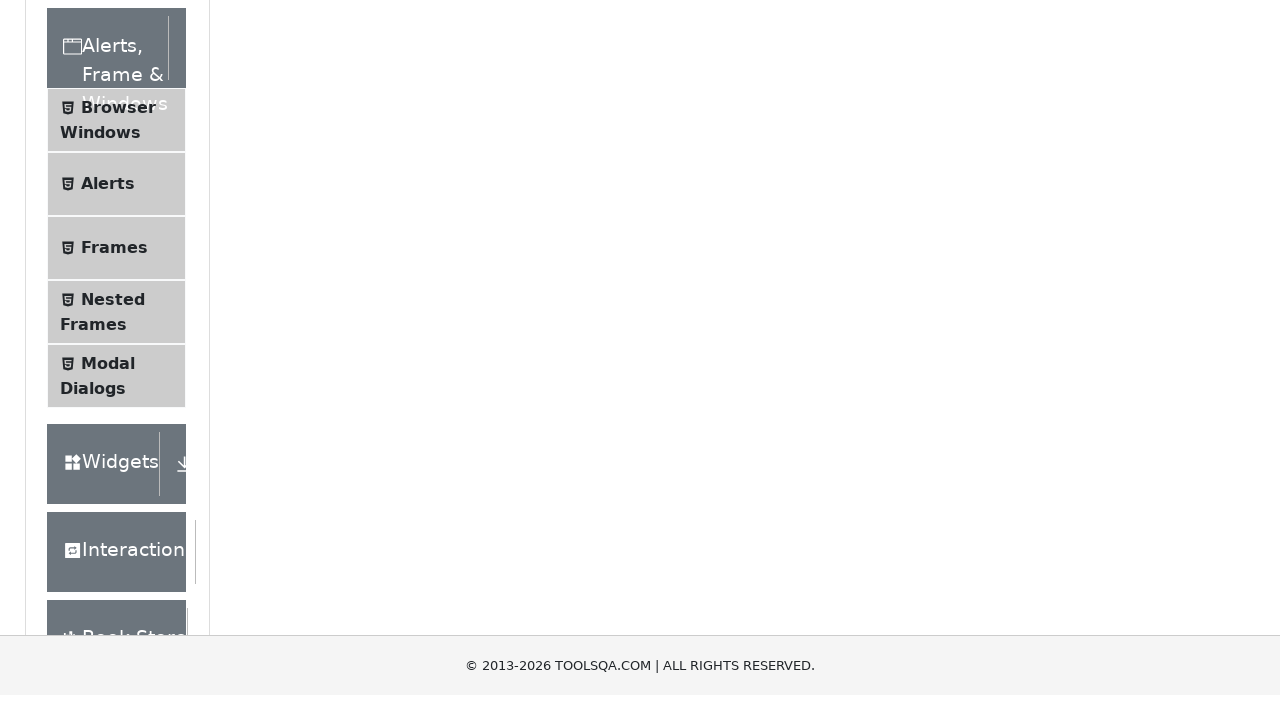

Modal Dialogs menu item appeared
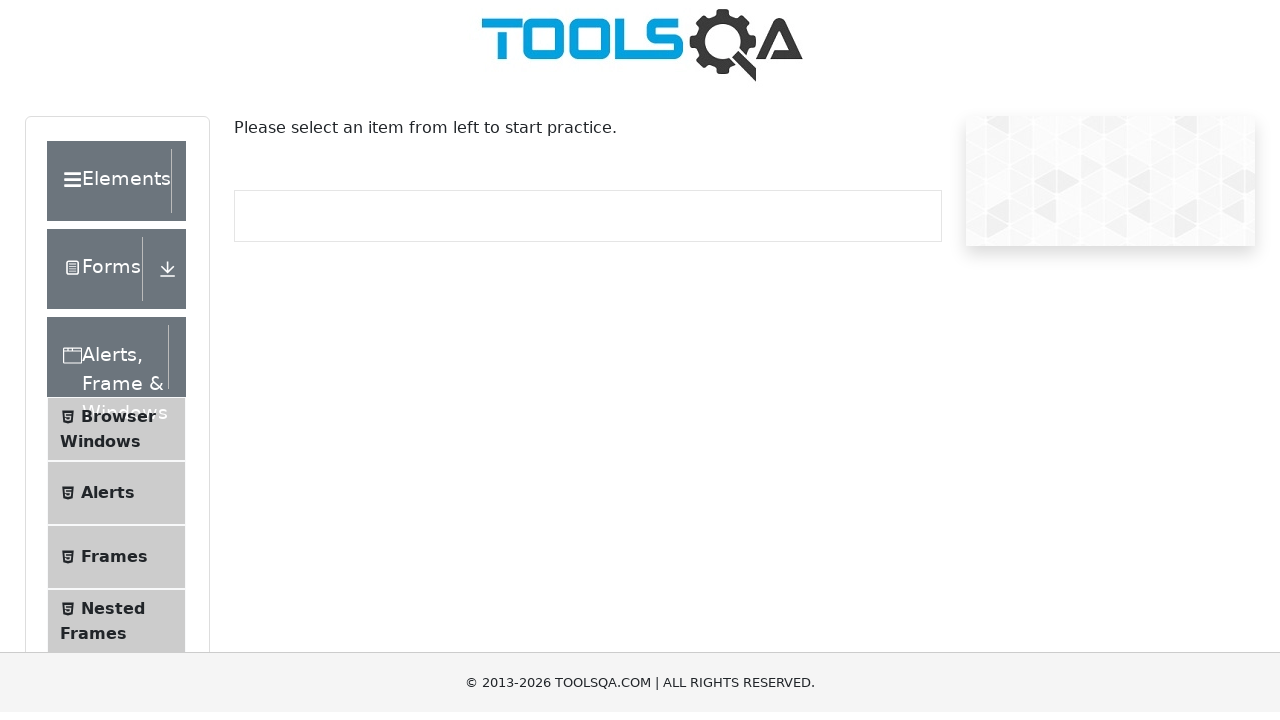

Clicked on 'Modal Dialogs' menu item at (108, 348) on xpath=//span[text()='Modal Dialogs']
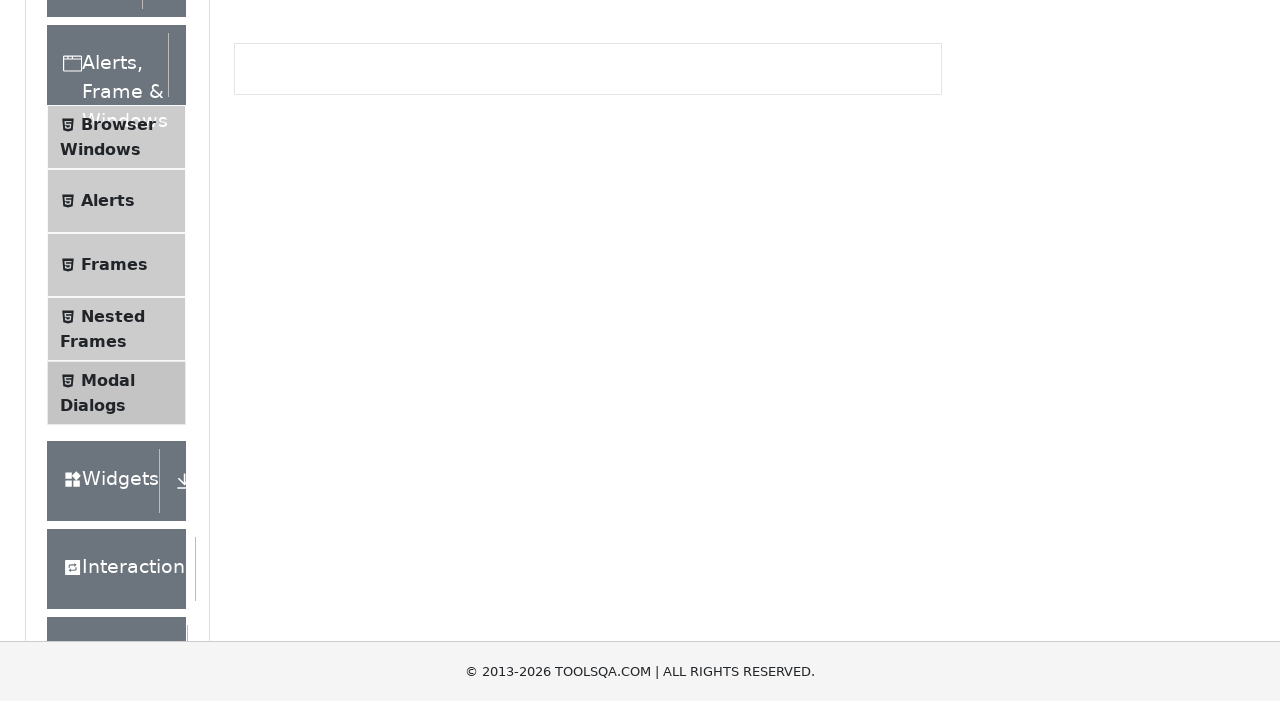

Small Modal button appeared
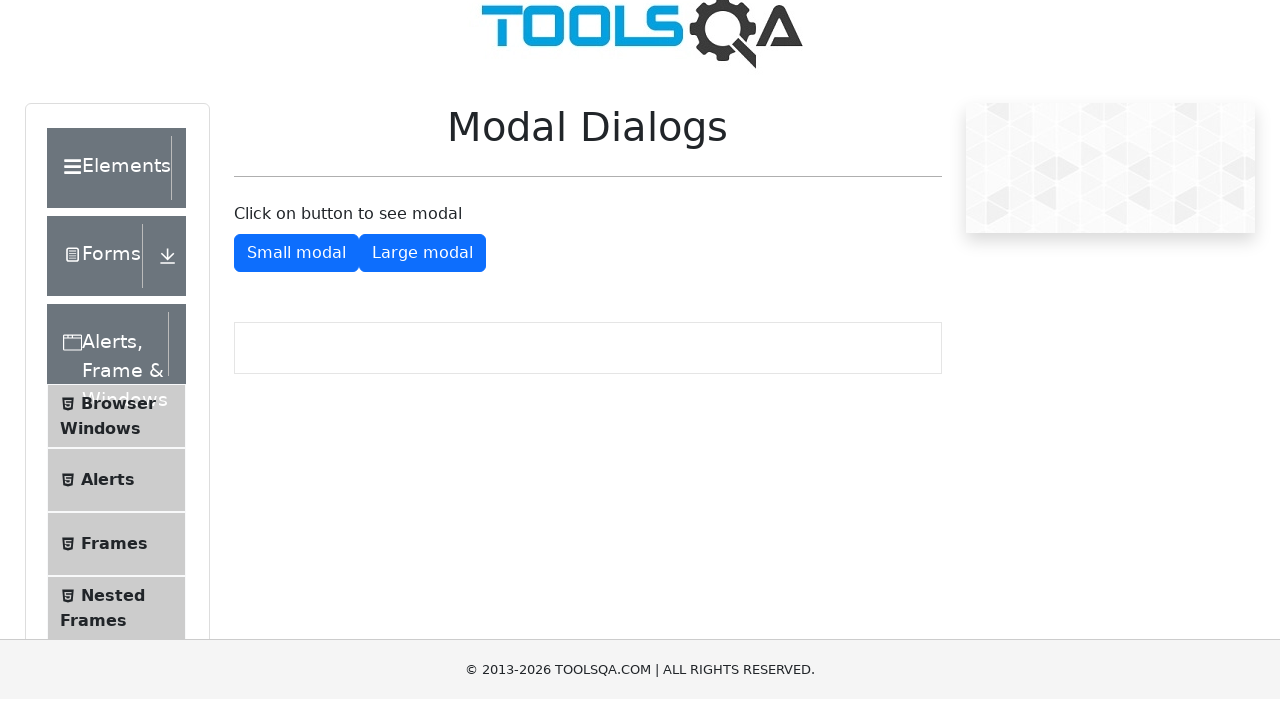

Clicked Small Modal button at (296, 274) on #showSmallModal
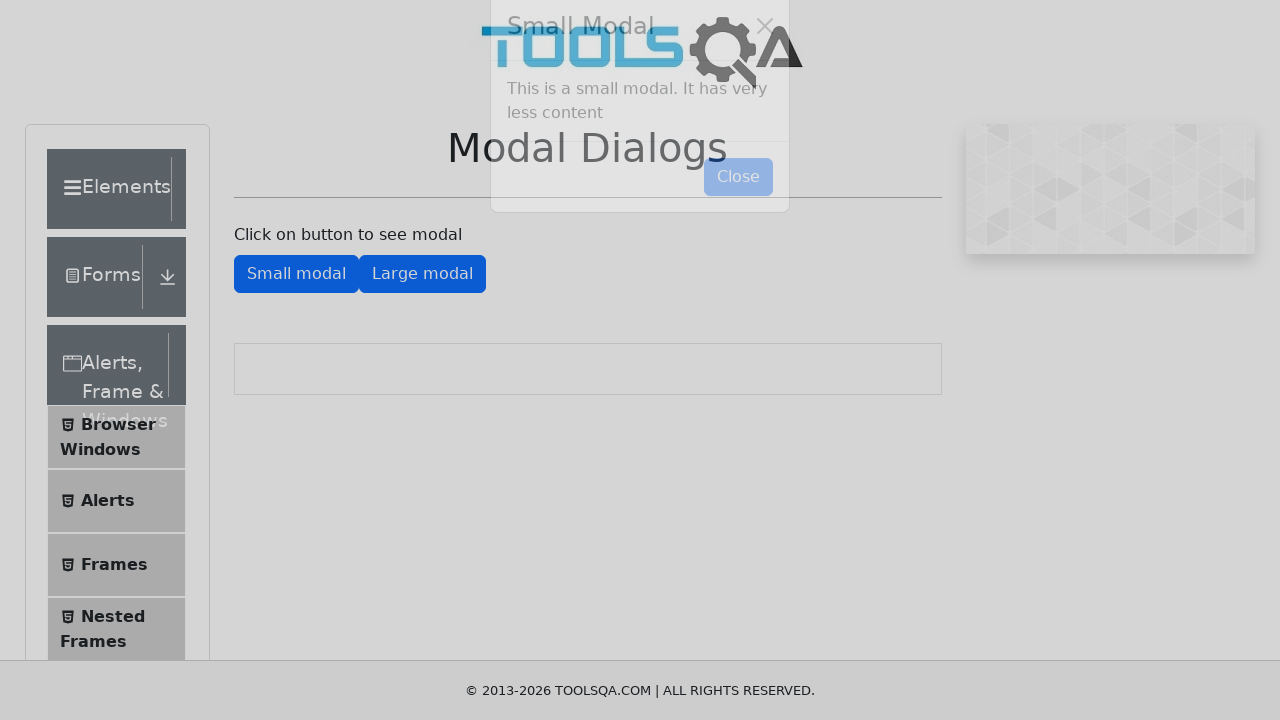

Small modal title element loaded
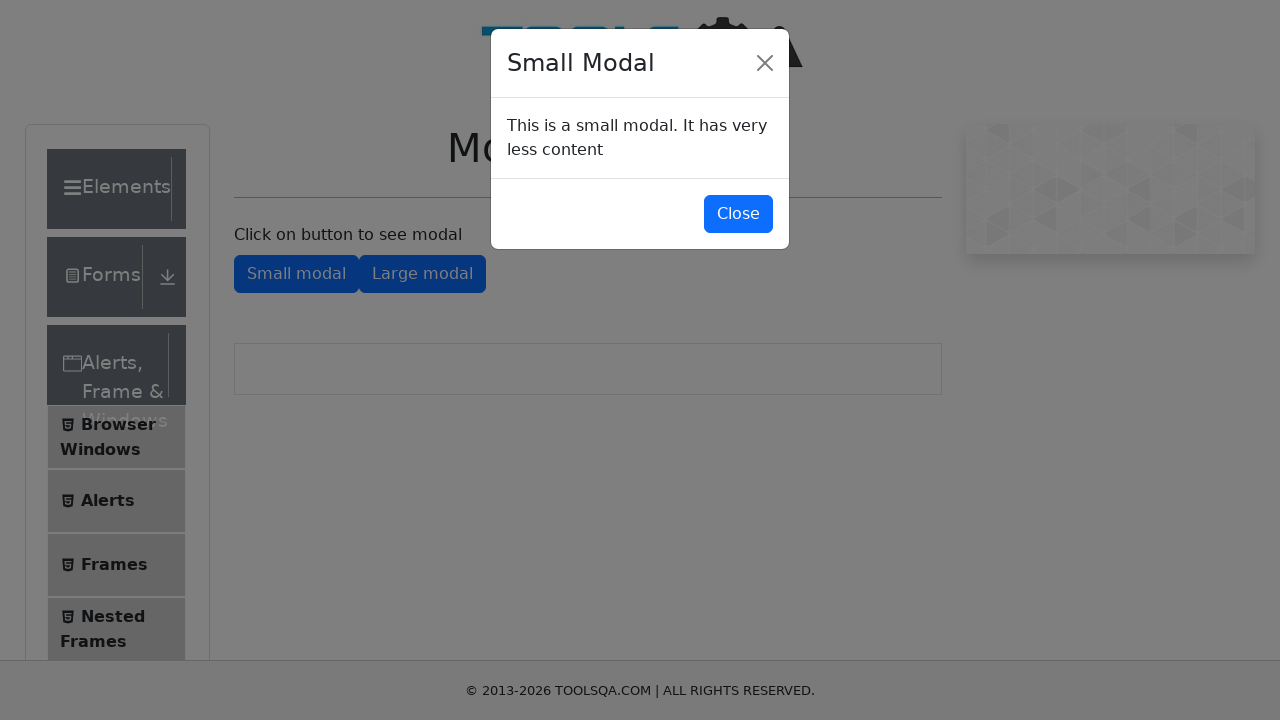

Retrieved modal title: 'Small Modal'
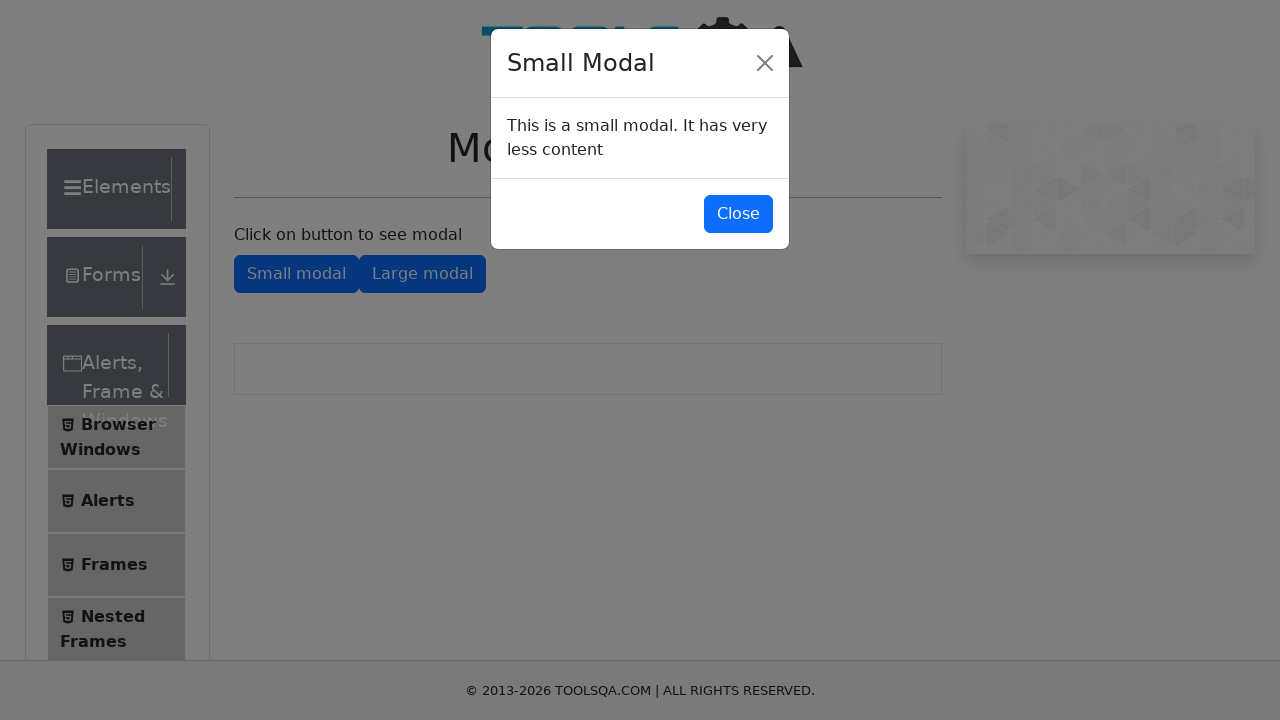

Verified modal title is 'Small Modal'
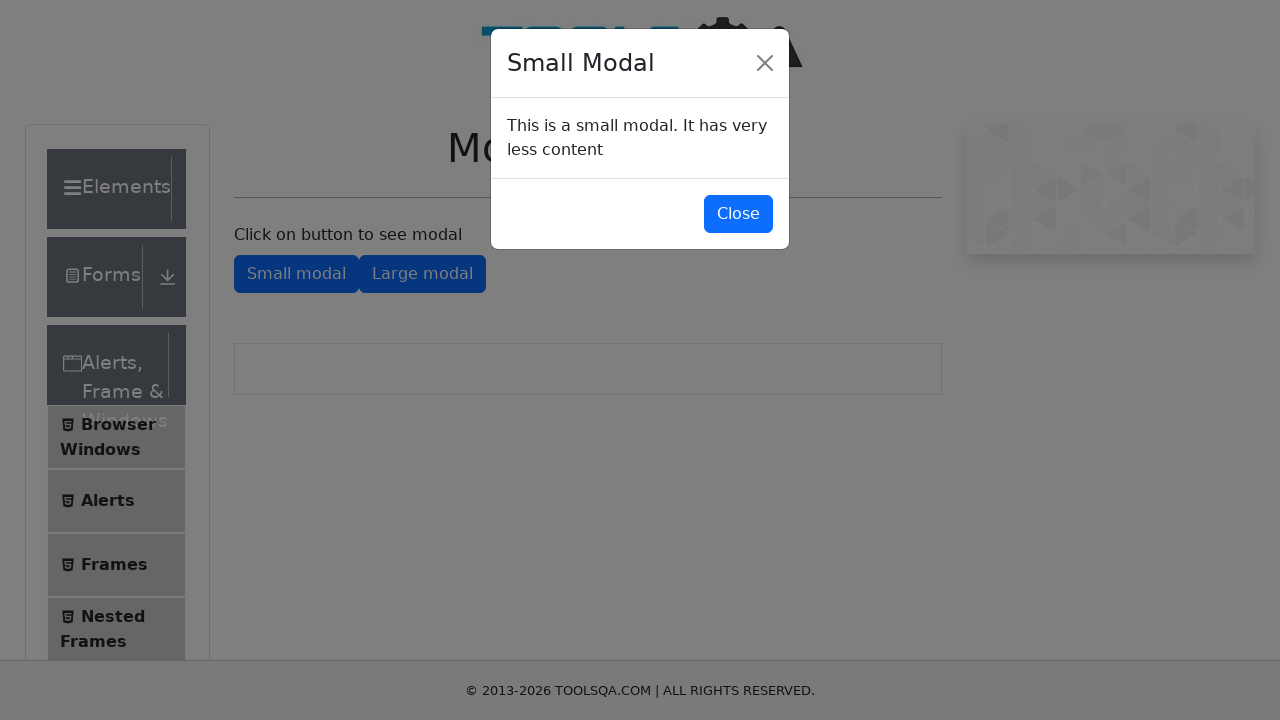

Retrieved modal body text: 'This is a small modal. It has very less content'
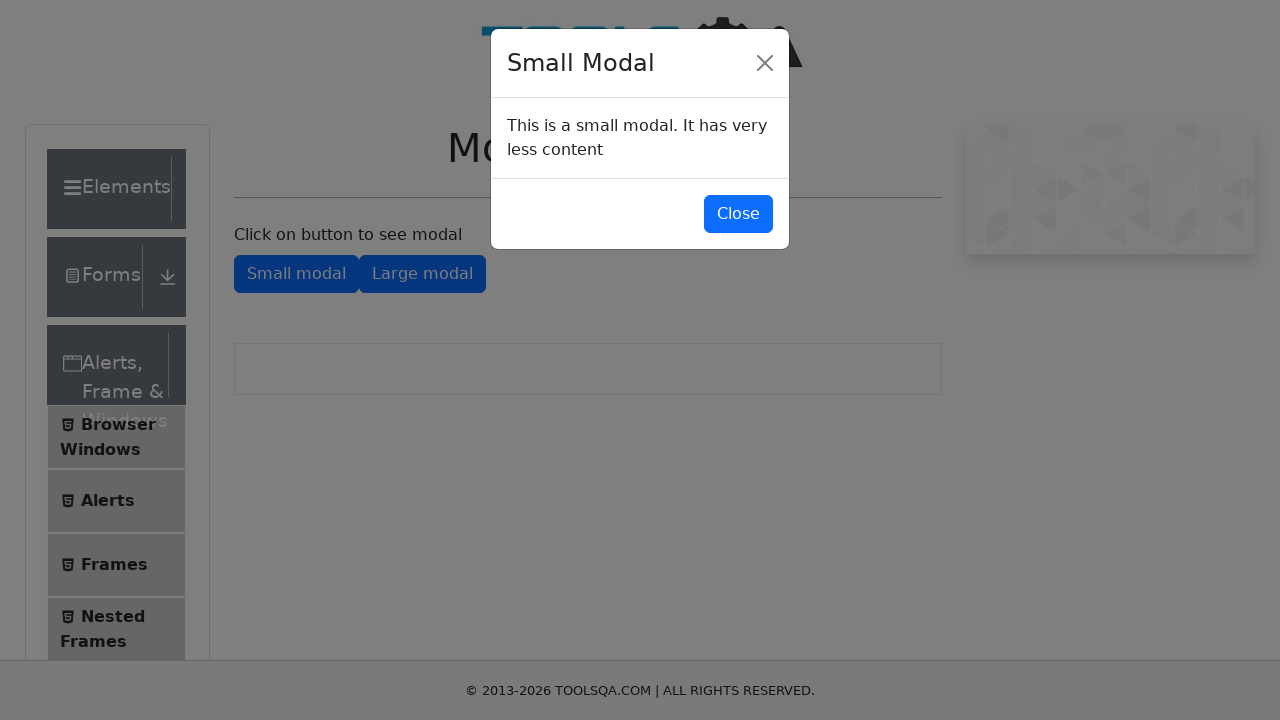

Verified modal body text matches expected content
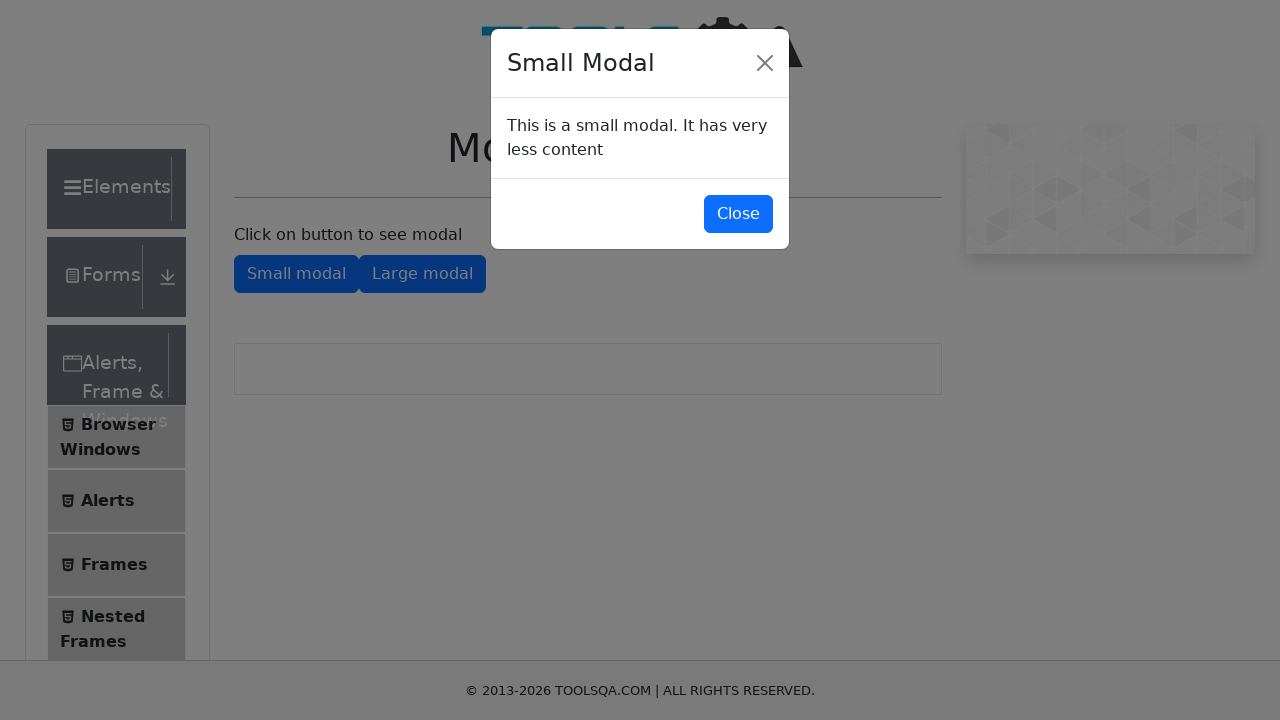

Clicked Close button to close the small modal at (738, 214) on #closeSmallModal
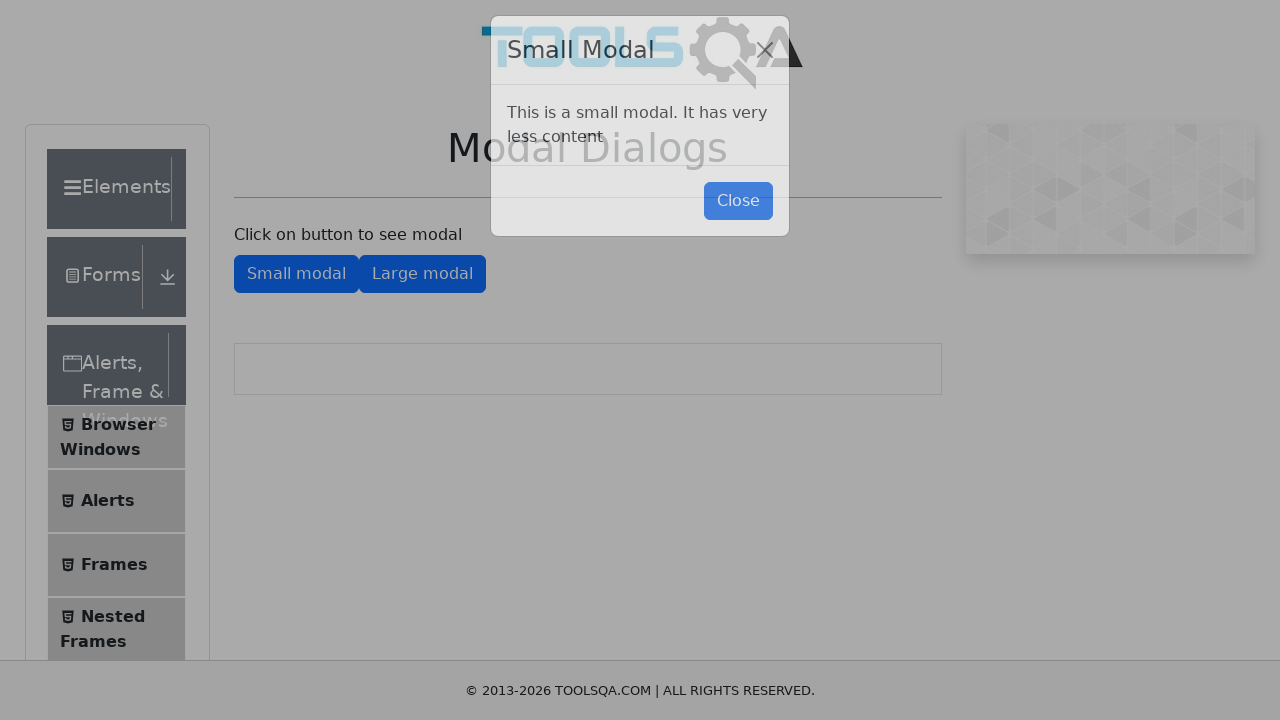

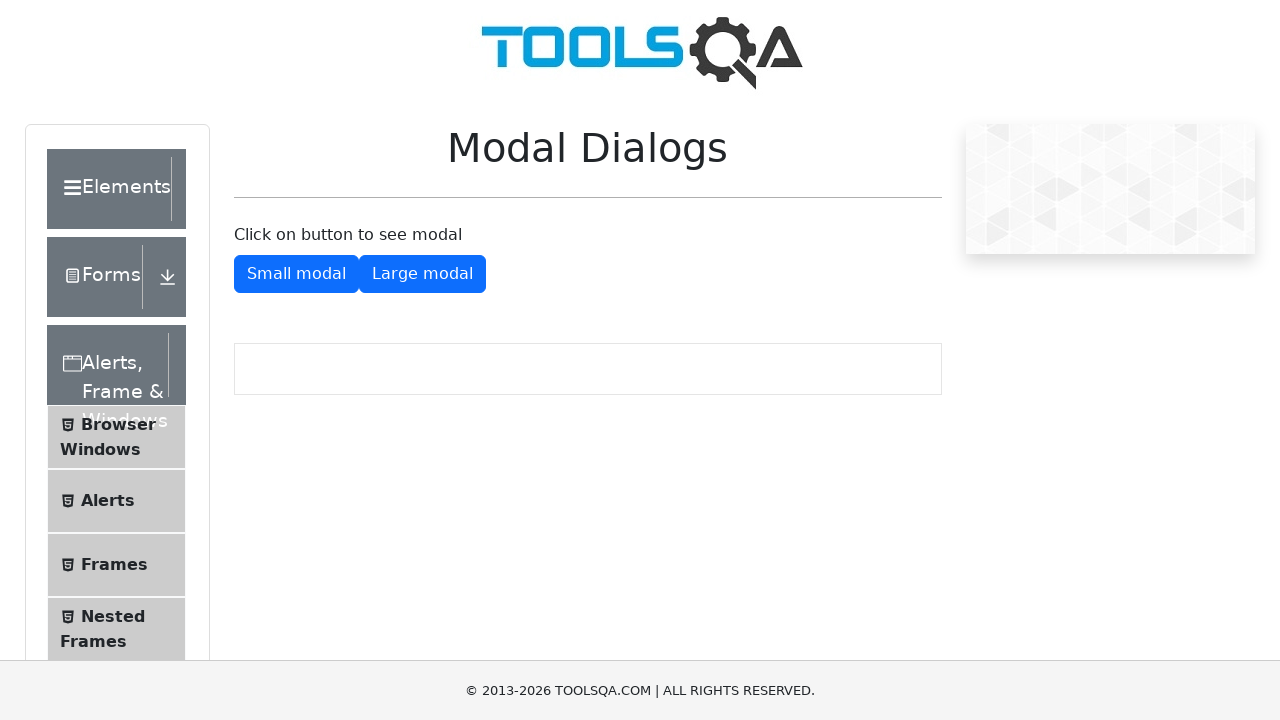